Tests that the complete all checkbox updates state when individual items are completed or cleared.

Starting URL: https://demo.playwright.dev/todomvc

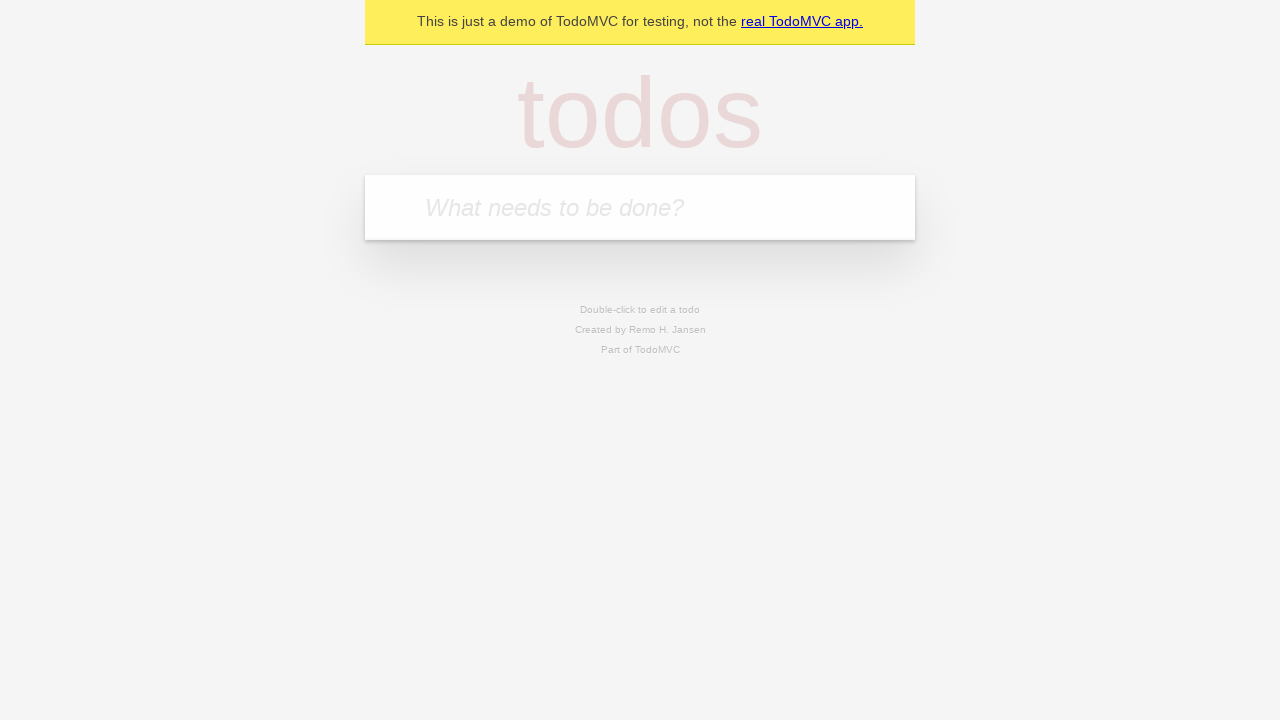

Filled todo input with 'buy some cheese' on internal:attr=[placeholder="What needs to be done?"i]
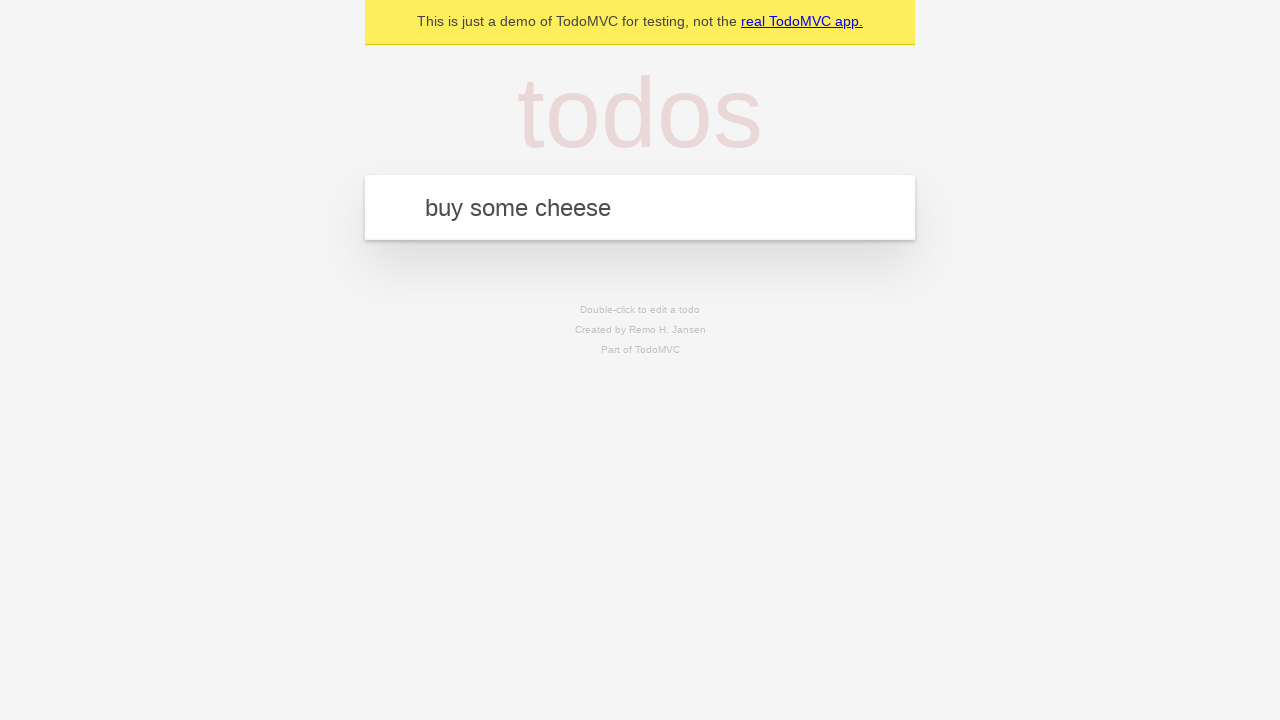

Pressed Enter to create first todo on internal:attr=[placeholder="What needs to be done?"i]
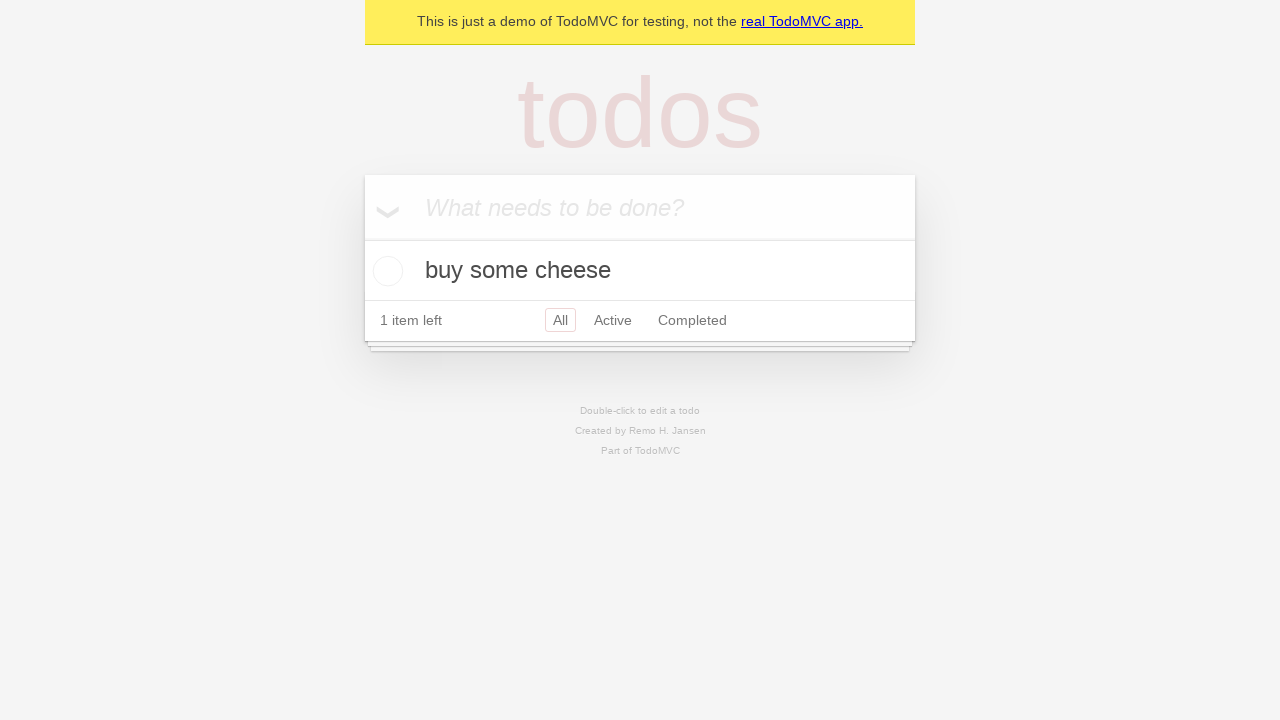

Filled todo input with 'feed the cat' on internal:attr=[placeholder="What needs to be done?"i]
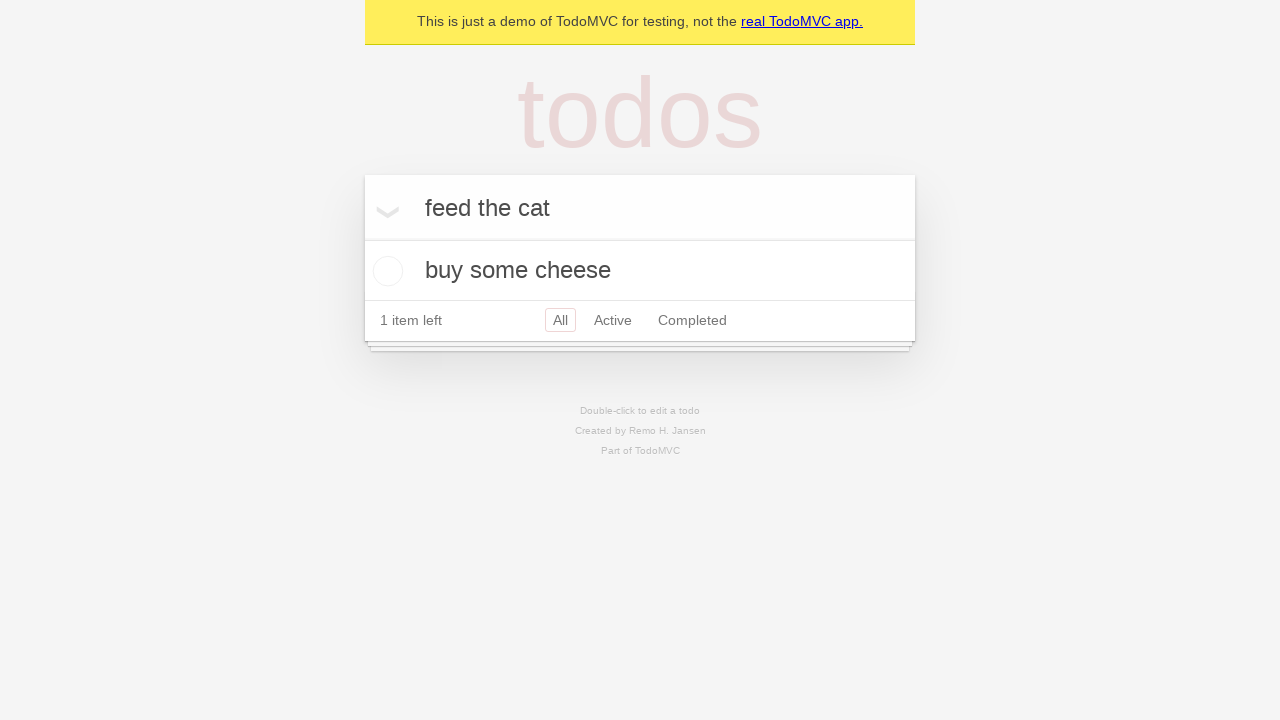

Pressed Enter to create second todo on internal:attr=[placeholder="What needs to be done?"i]
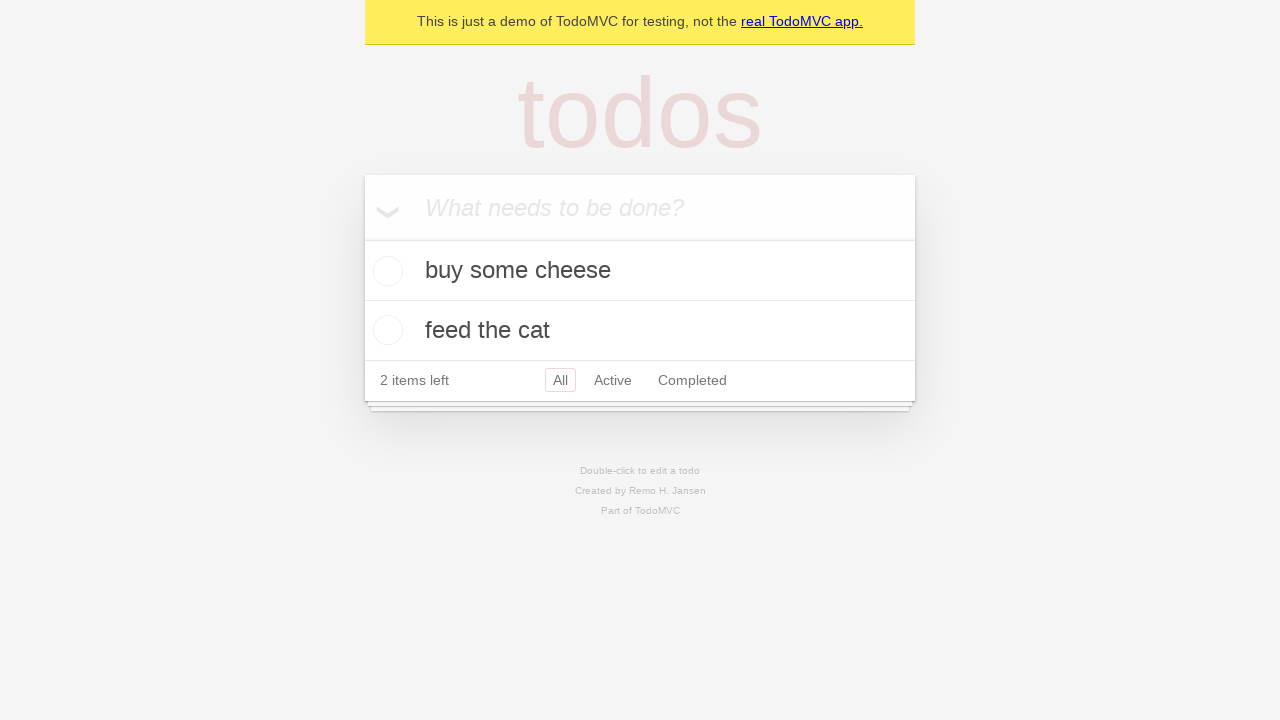

Filled todo input with 'book a doctors appointment' on internal:attr=[placeholder="What needs to be done?"i]
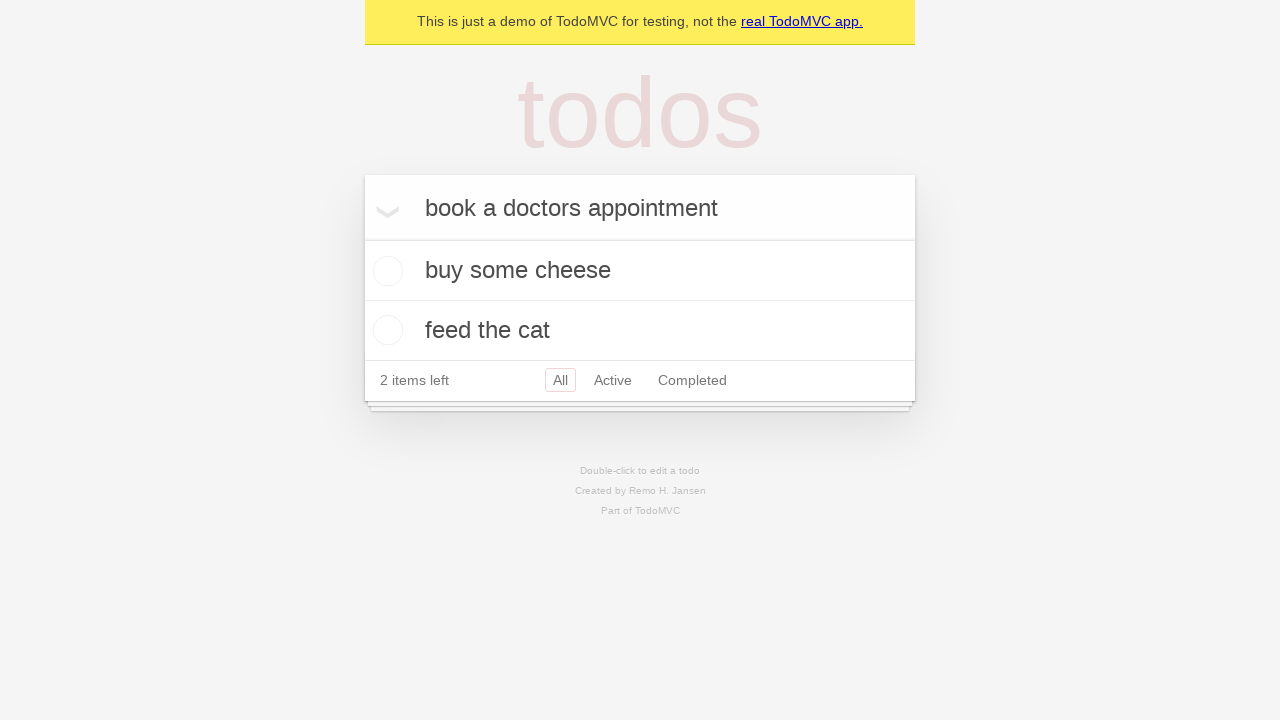

Pressed Enter to create third todo on internal:attr=[placeholder="What needs to be done?"i]
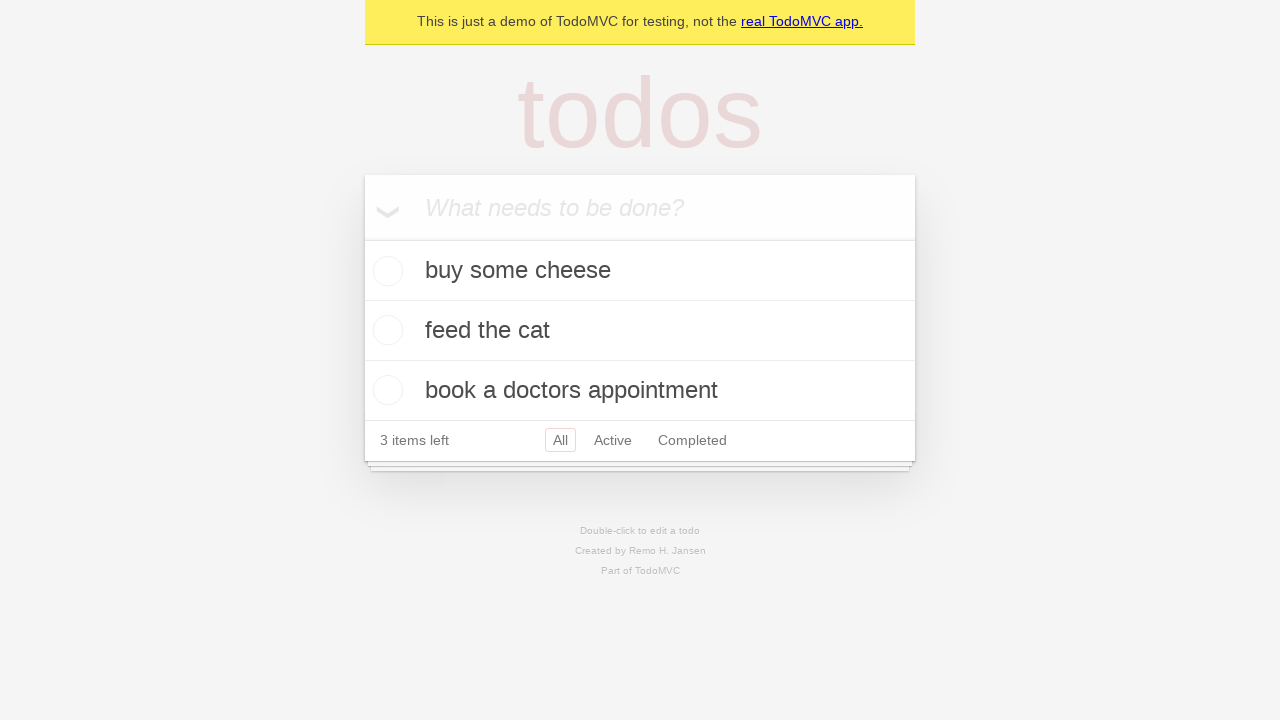

Checked 'Mark all as complete' checkbox to mark all todos as completed at (362, 238) on internal:label="Mark all as complete"i
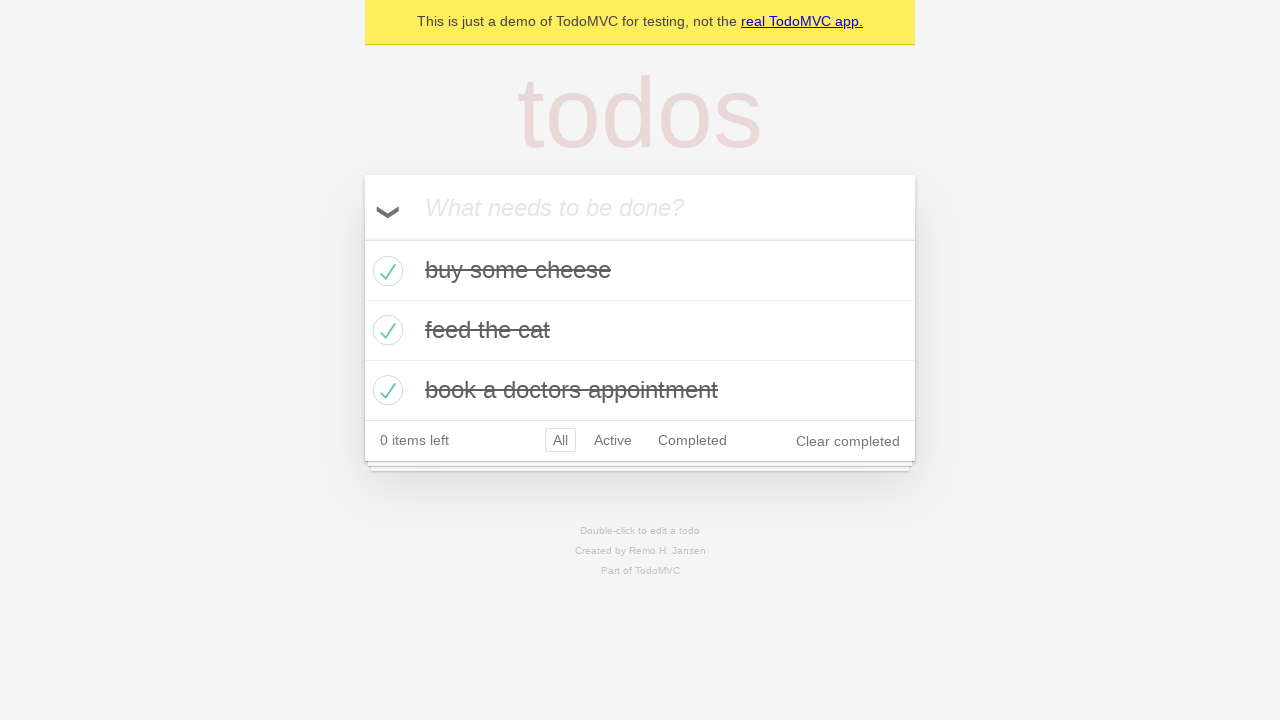

Unchecked the first todo item checkbox at (385, 271) on internal:testid=[data-testid="todo-item"s] >> nth=0 >> internal:role=checkbox
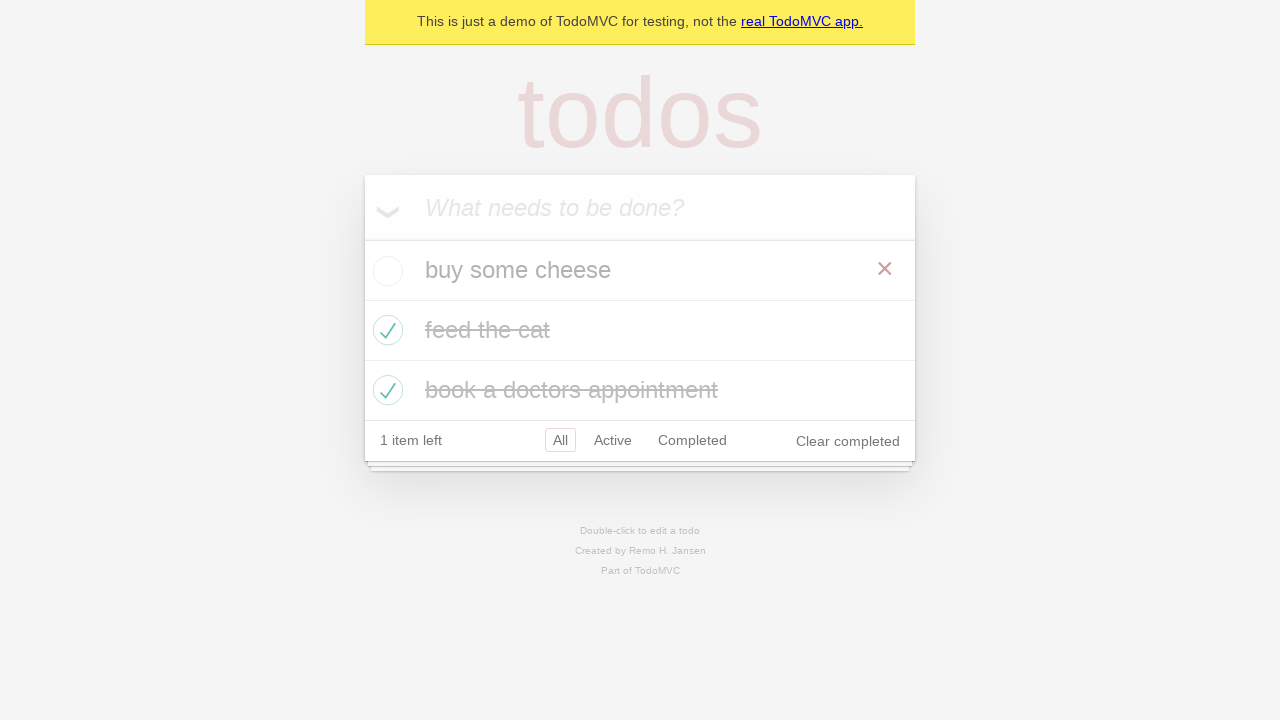

Checked the first todo item checkbox again at (385, 271) on internal:testid=[data-testid="todo-item"s] >> nth=0 >> internal:role=checkbox
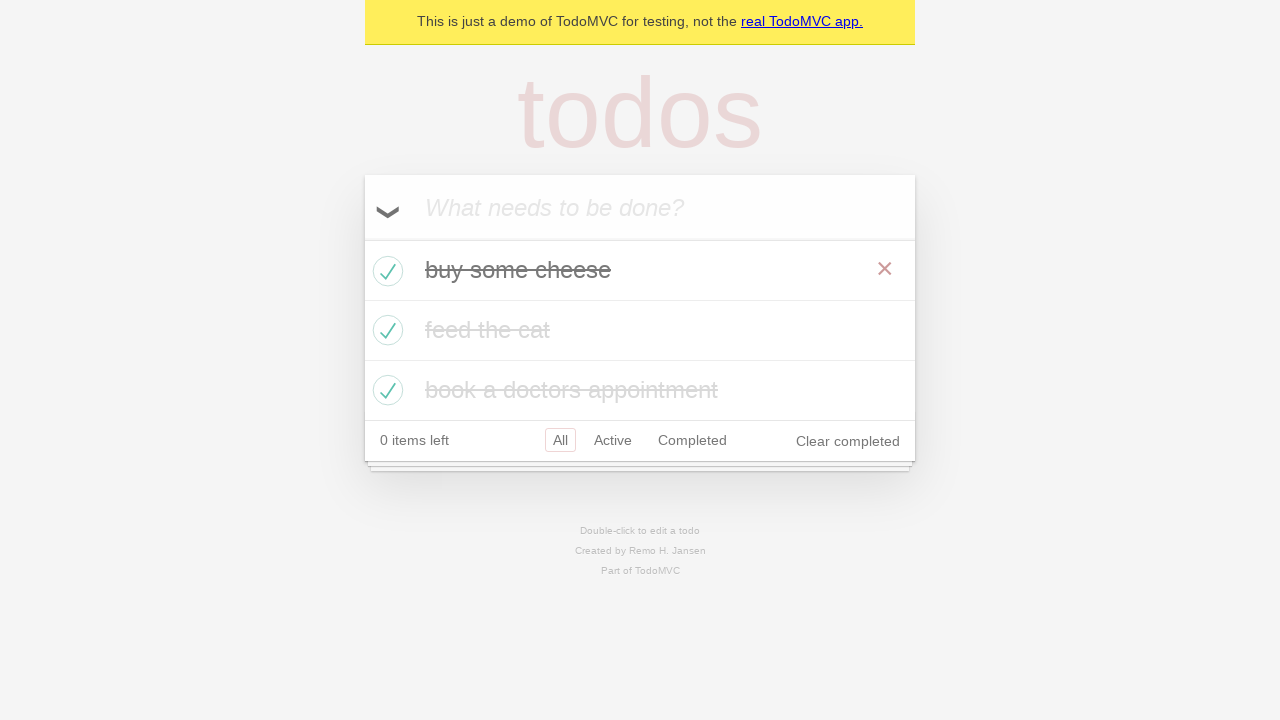

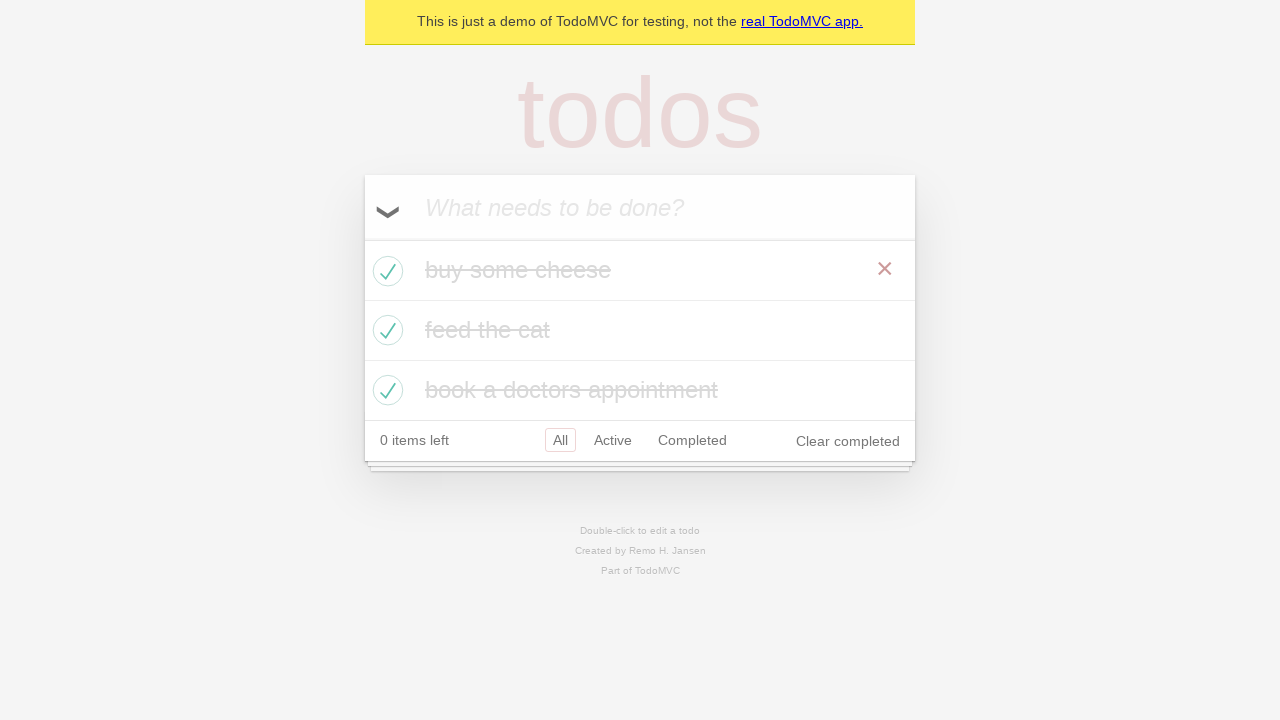